Tests negative login scenario by entering incorrect credentials and verifying the error message appears

Starting URL: https://the-internet.herokuapp.com/login

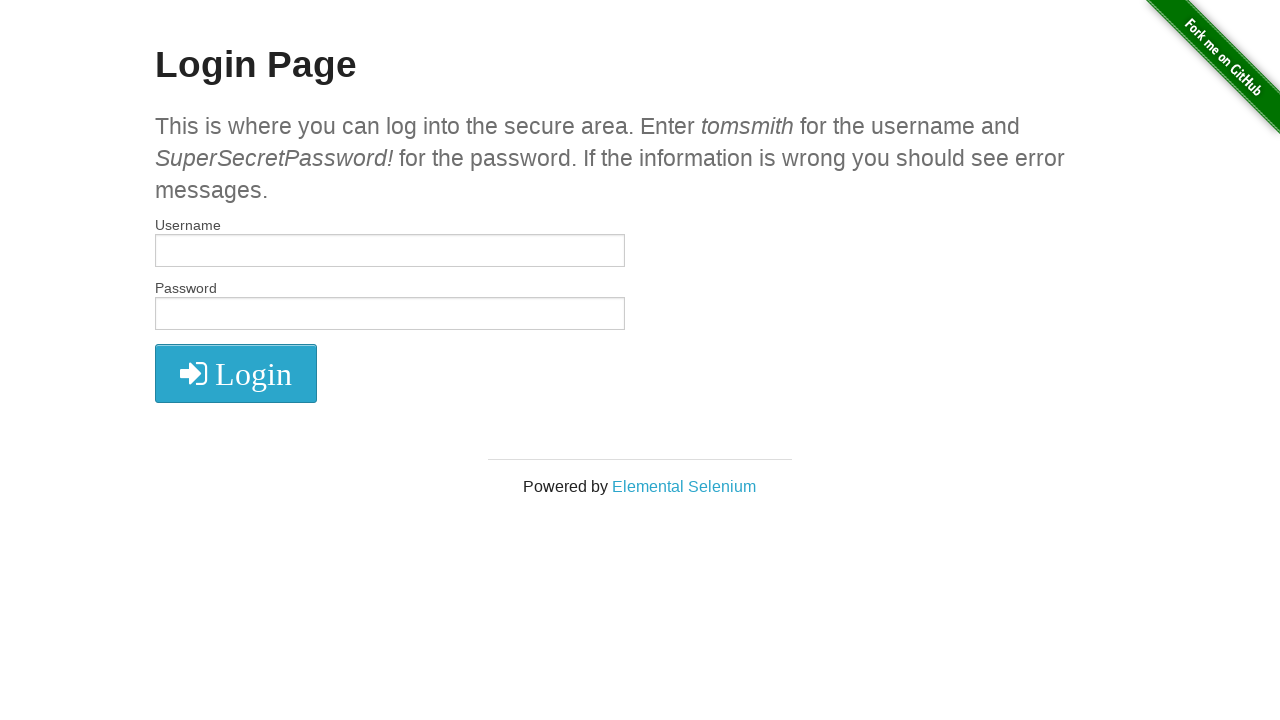

Filled username field with incorrect username 'tomsmith1' on #username
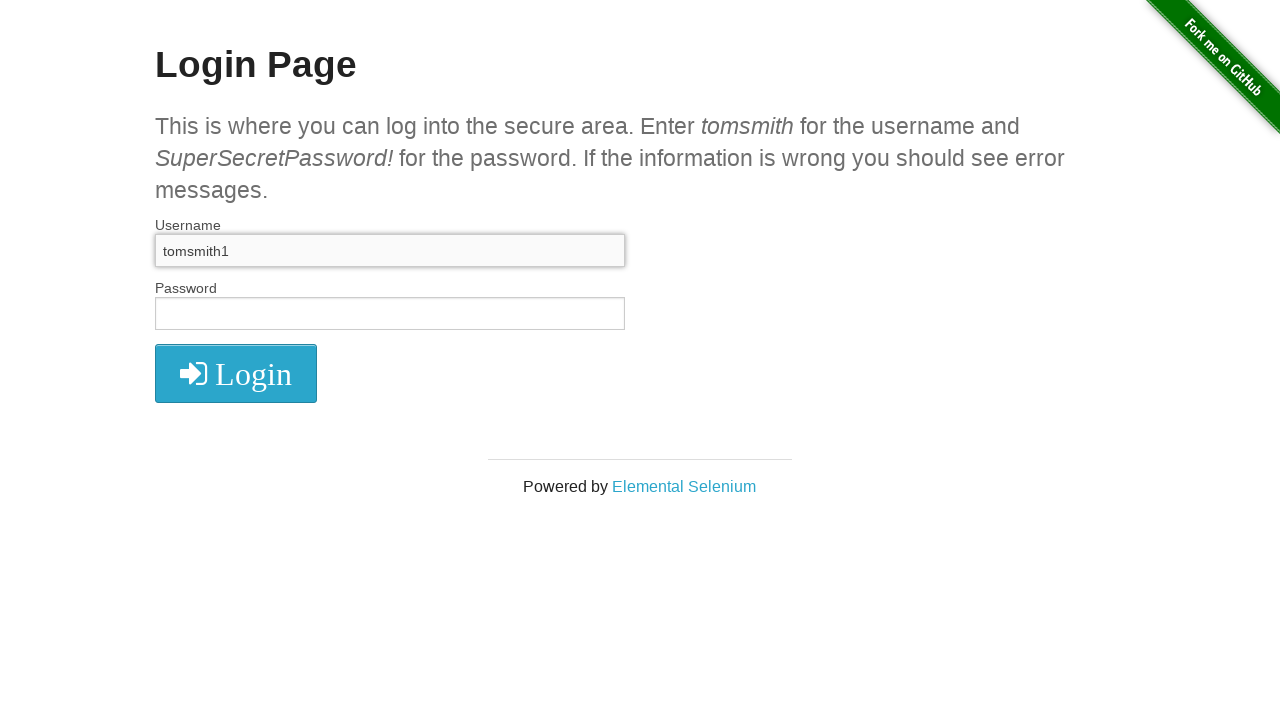

Filled password field with 'SuperSecretPassword!' on #password
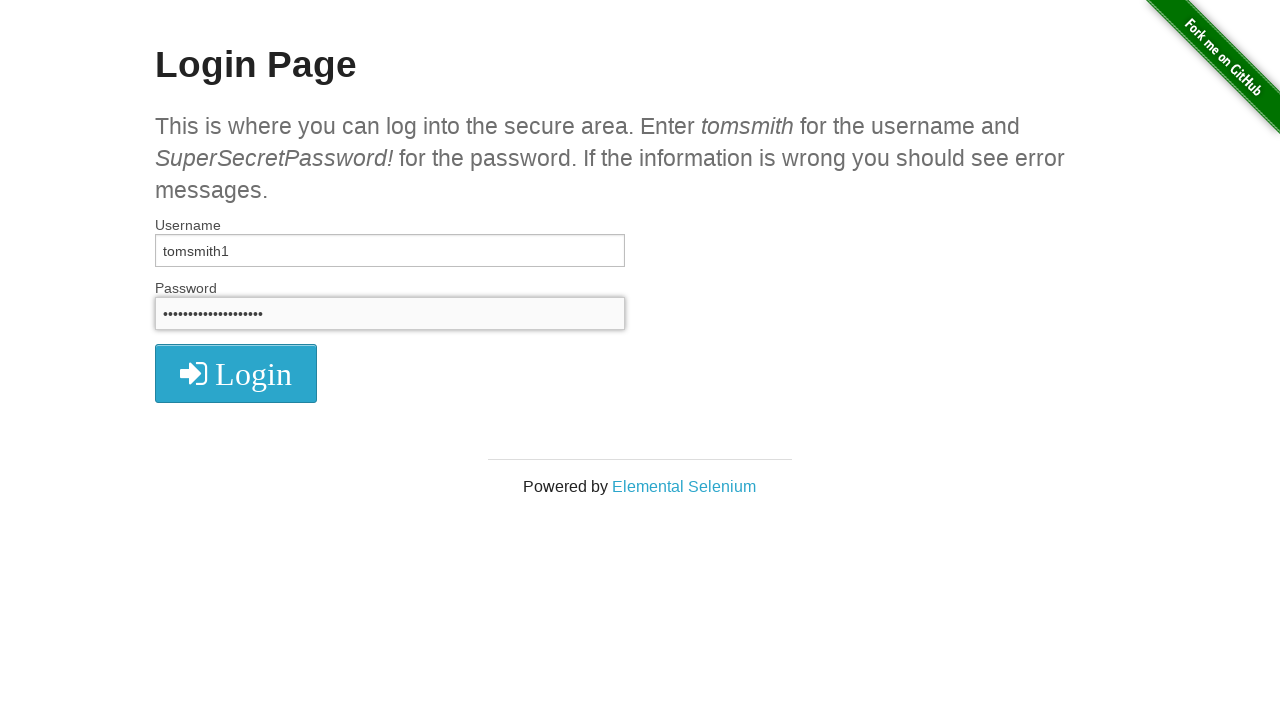

Clicked login button at (236, 373) on .radius
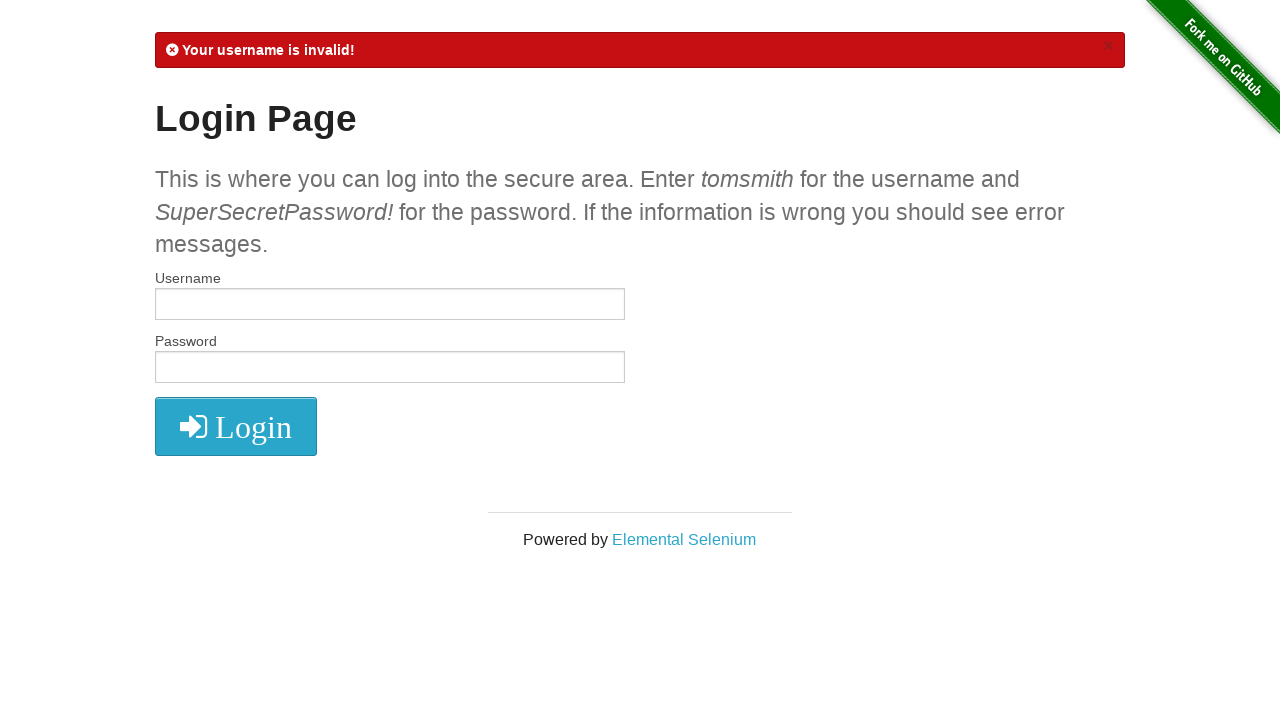

Error message appeared on page
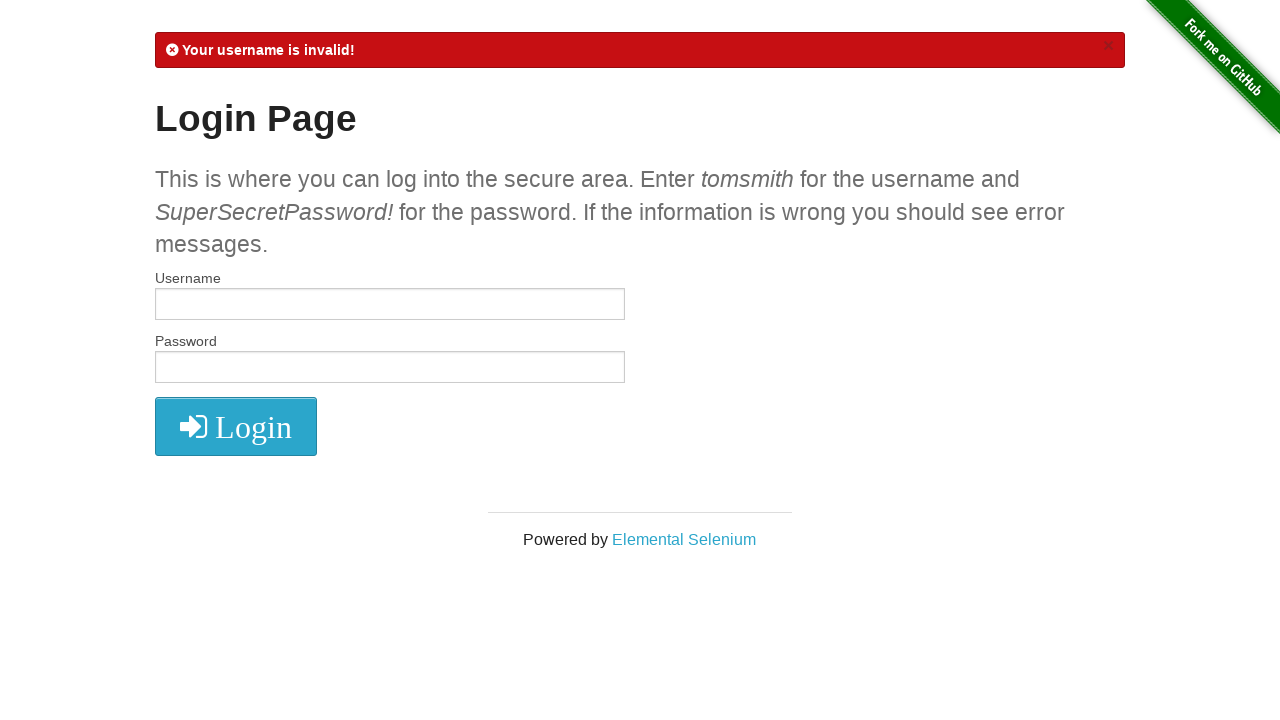

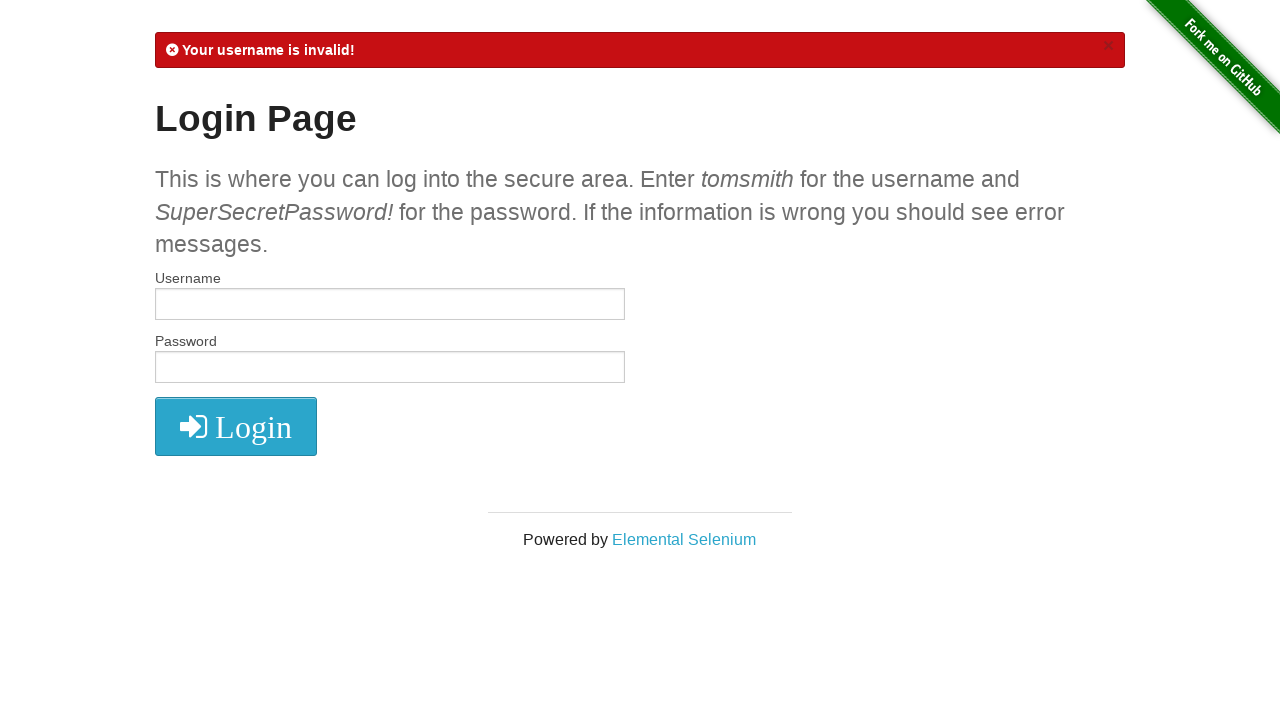